Tests dropdown functionality by navigating to the Element section, opening the Dropdown page, and selecting a country (Brazil) from a dropdown menu.

Starting URL: https://www.leafground.com/

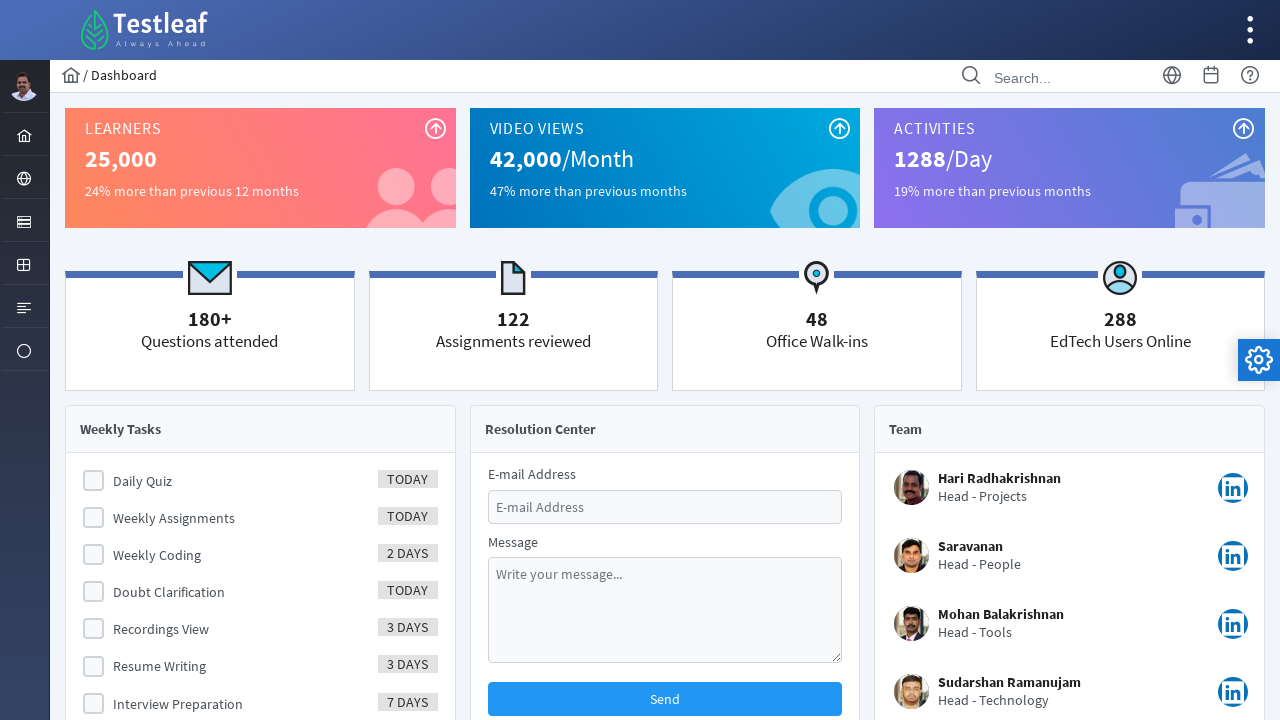

Hovered over Element menu item at (24, 222) on xpath=//li/descendant::span[text()='Element']/preceding-sibling::i
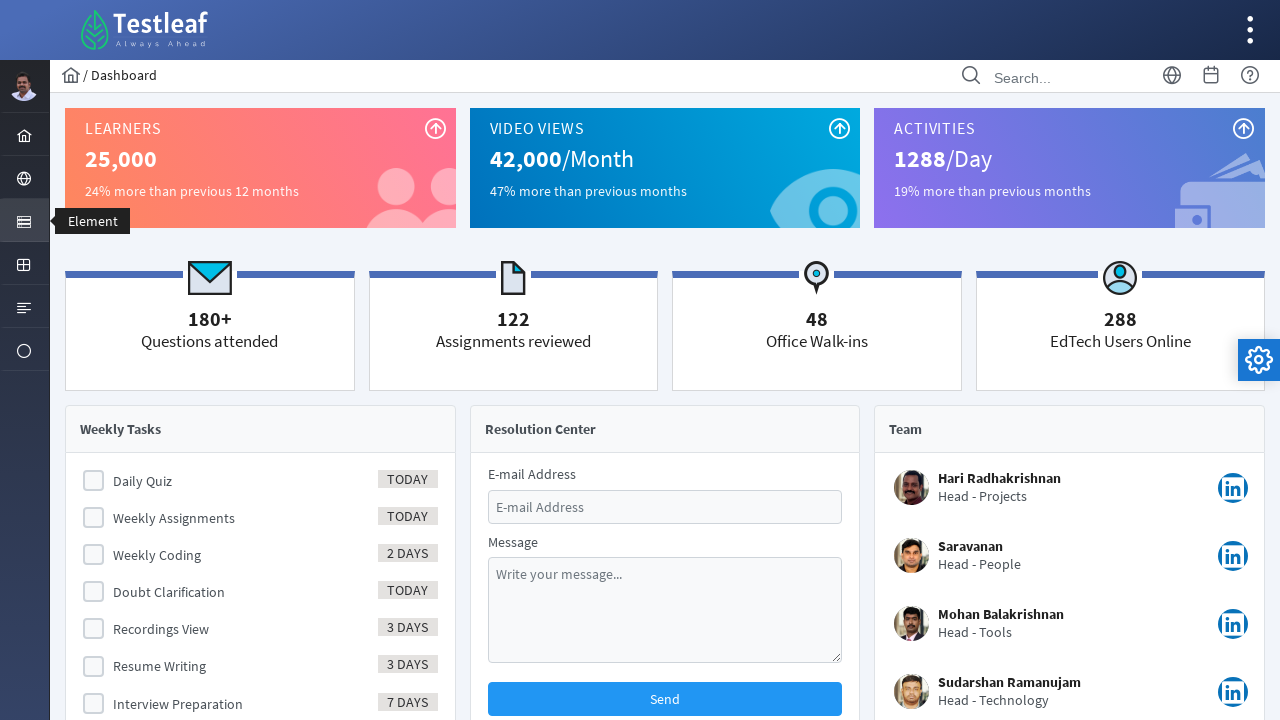

Clicked Element menu item to expand submenu at (24, 222) on xpath=//li/descendant::span[text()='Element']/preceding-sibling::i
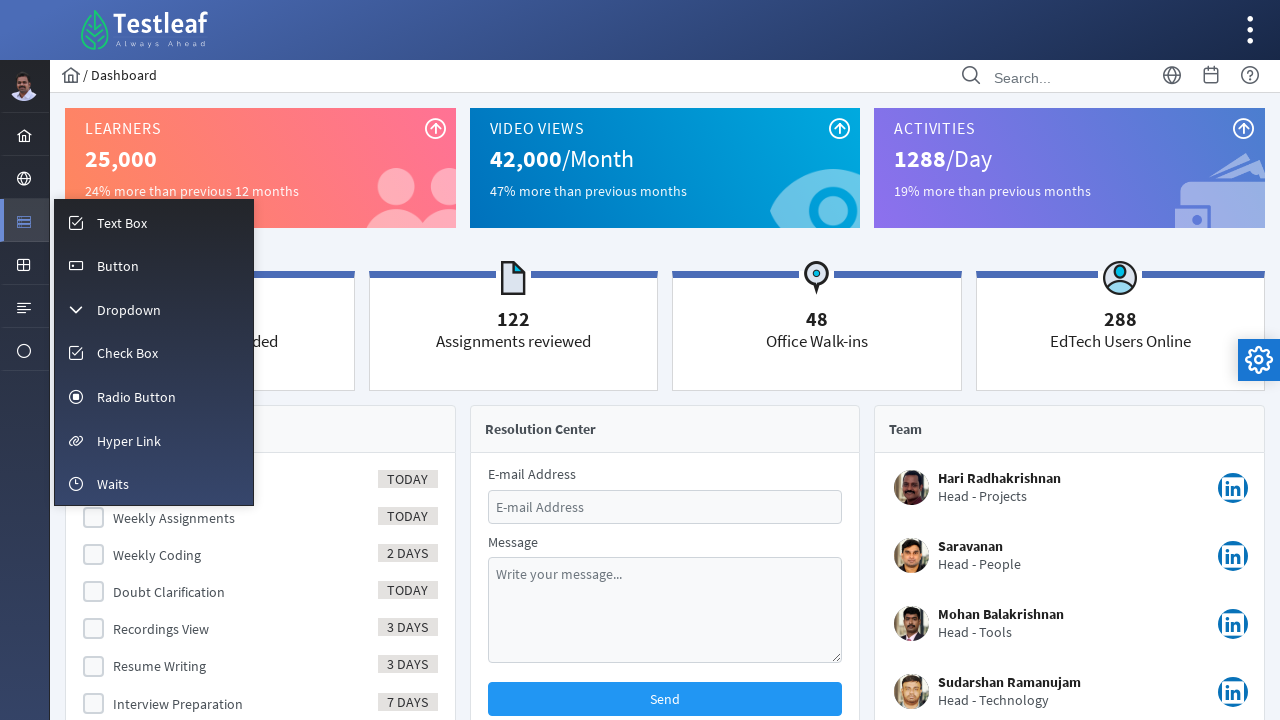

Clicked on Dropdown option to navigate to Dropdown page at (129, 310) on xpath=//li/descendant::span[text()='Dropdown']
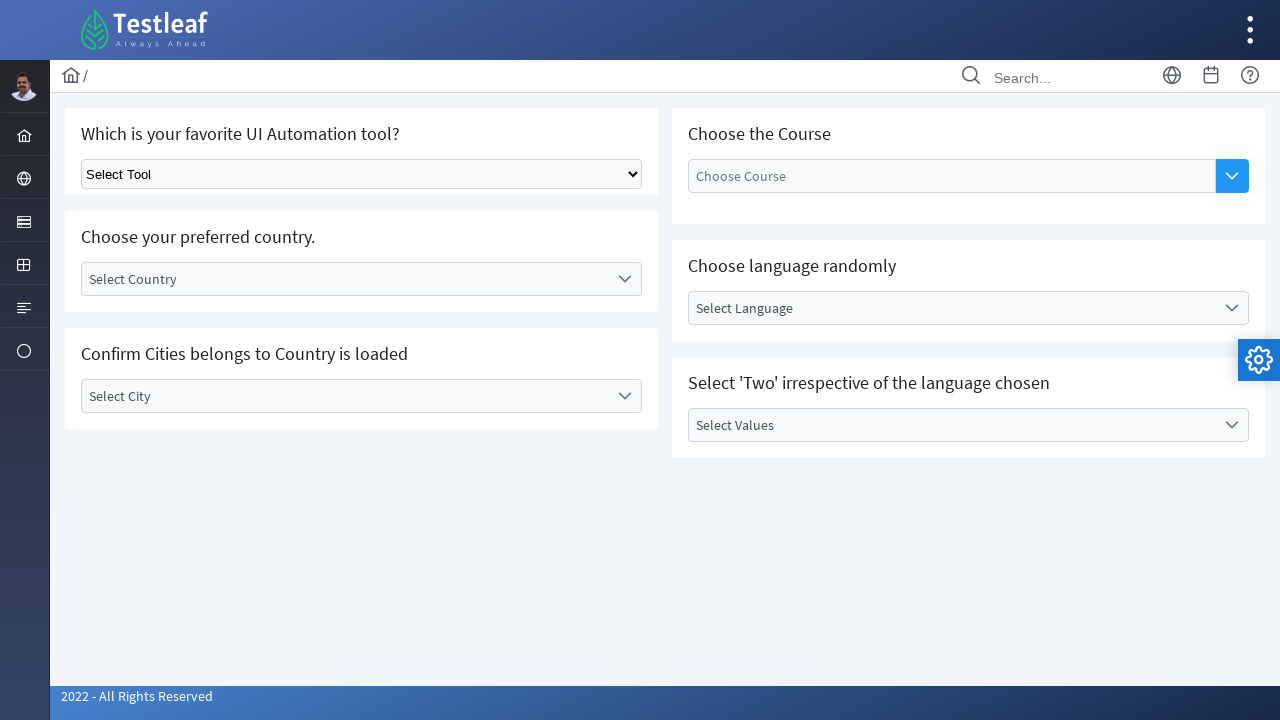

Clicked on Select Country dropdown to open options at (345, 279) on xpath=//label[text()='Select Country']
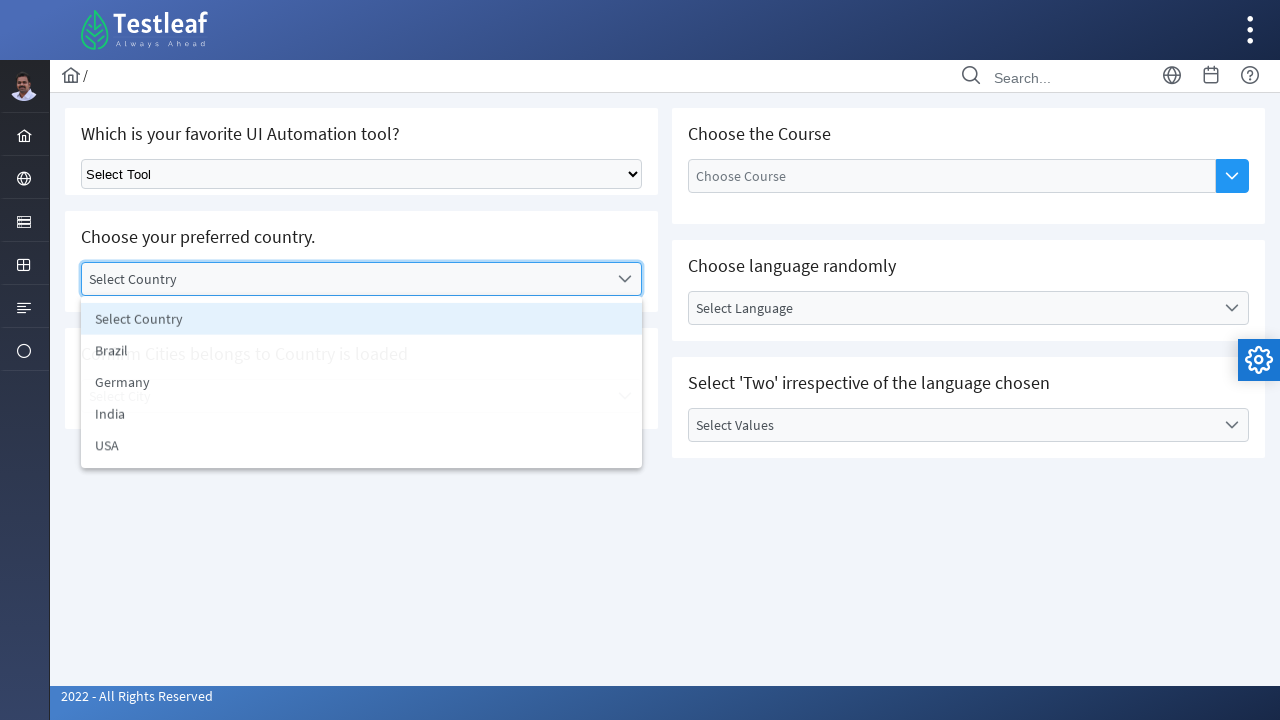

Selected Brazil from the dropdown menu at (362, 351) on xpath=//li[text()='Brazil']
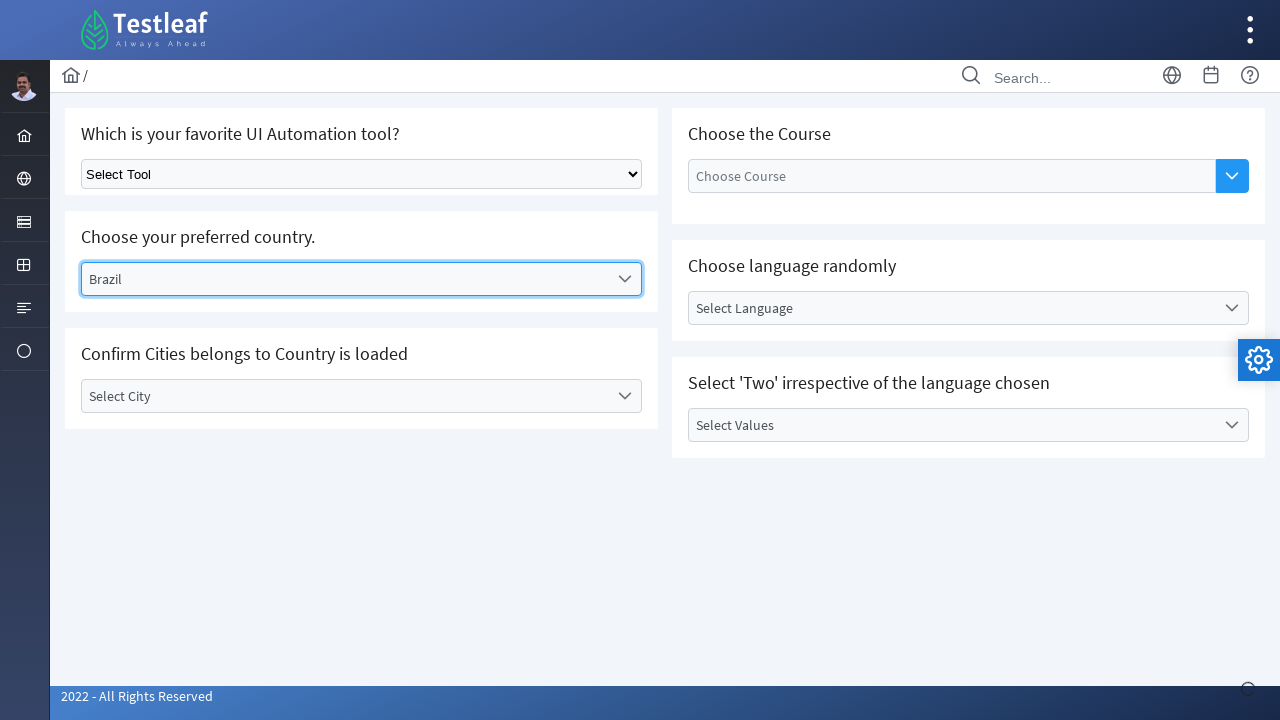

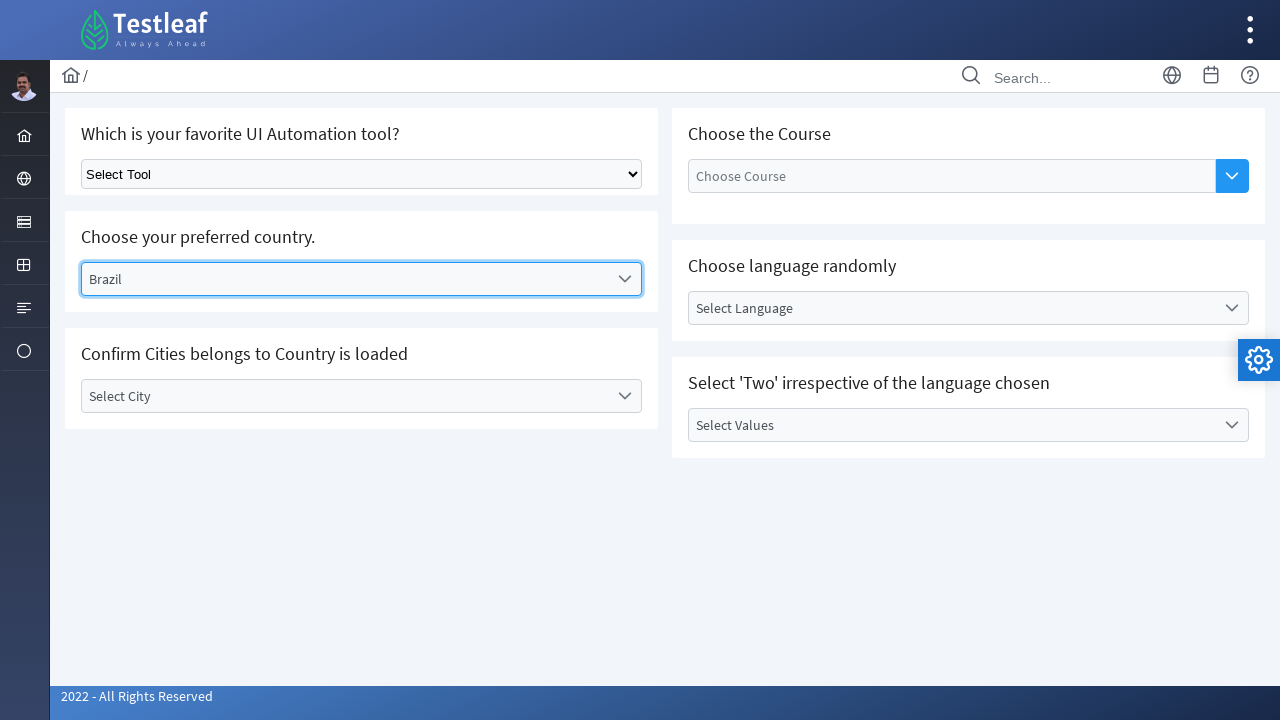